Navigates to the nopCommerce demo page and waits for the page to load

Starting URL: https://www.nopcommerce.com/en/demo

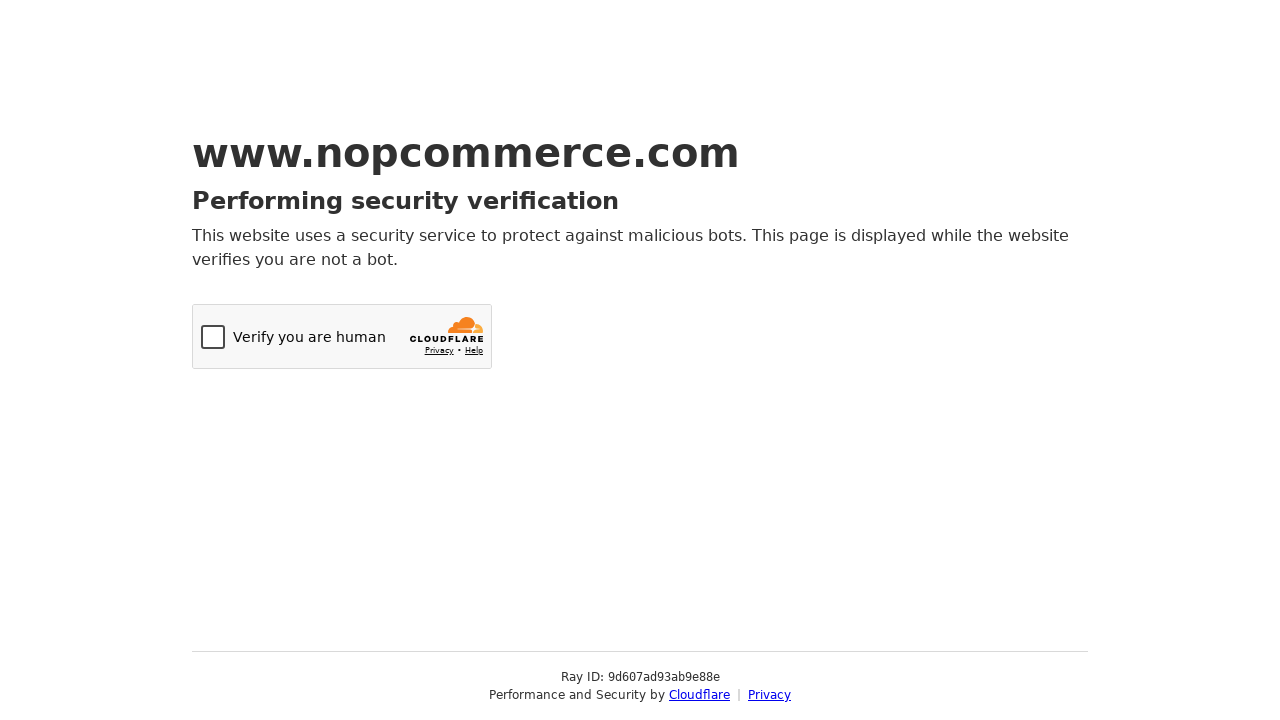

Navigated to nopCommerce demo page at https://www.nopcommerce.com/en/demo
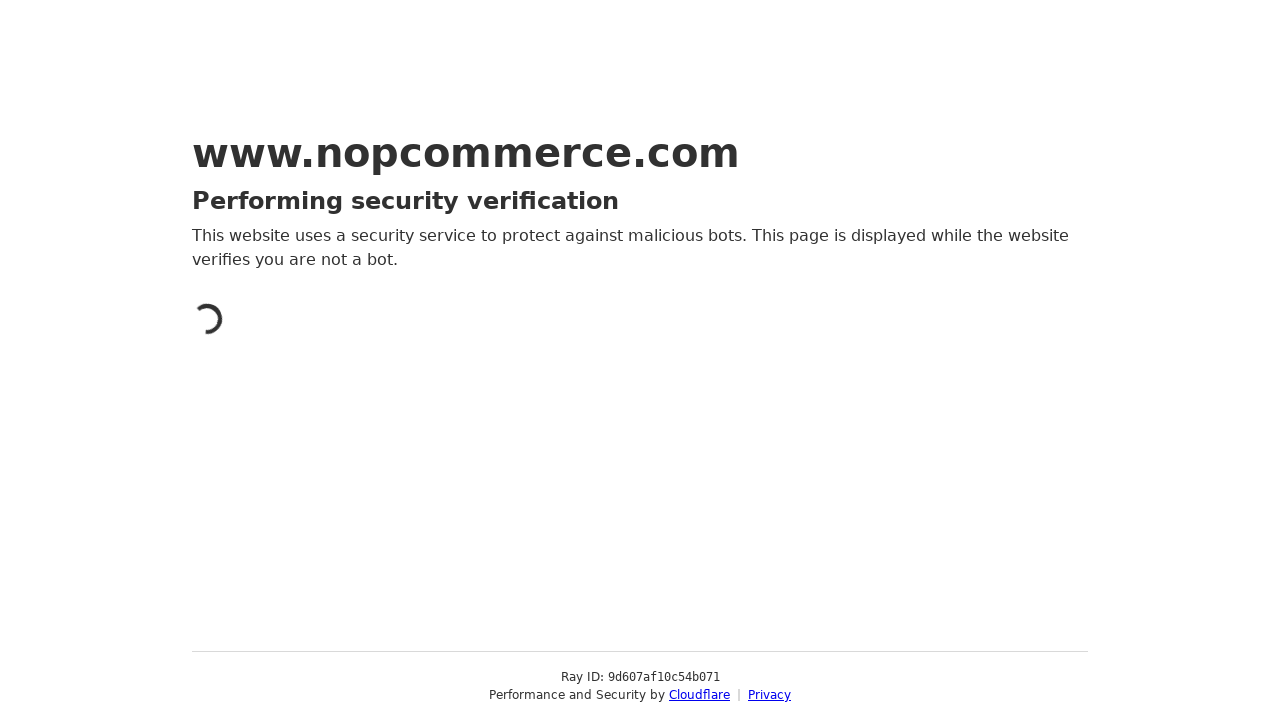

Page DOM content fully loaded
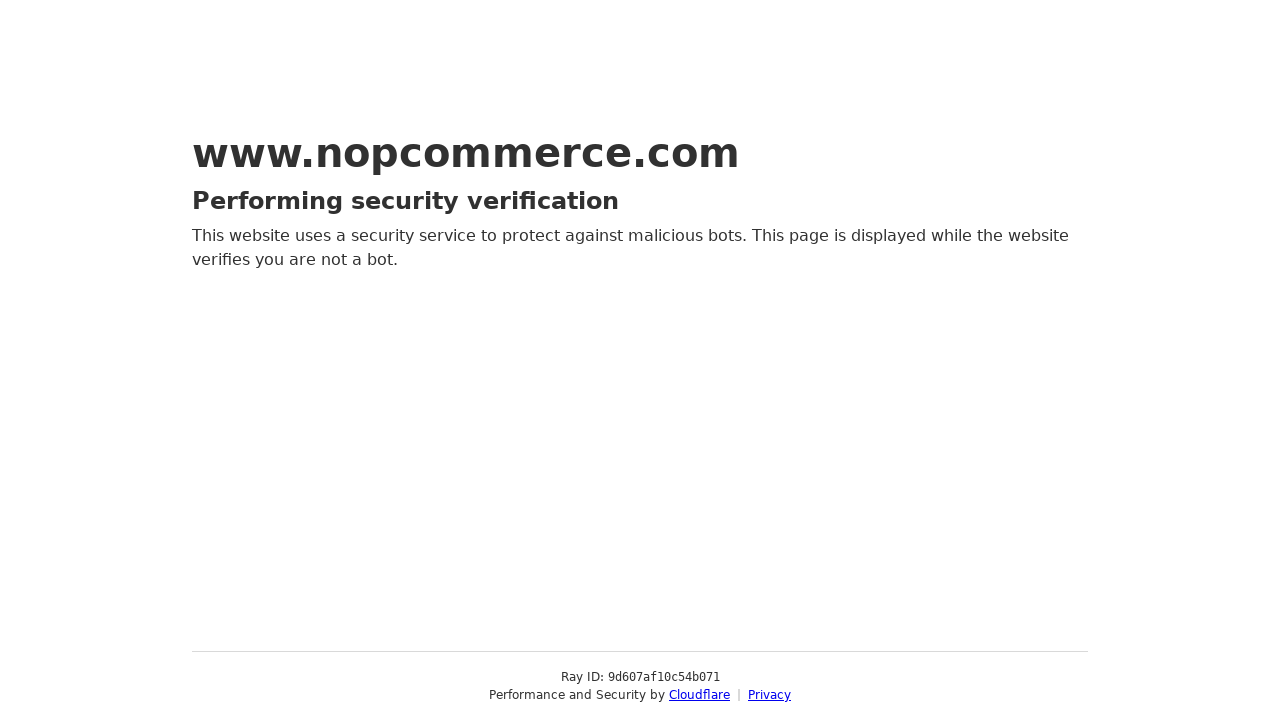

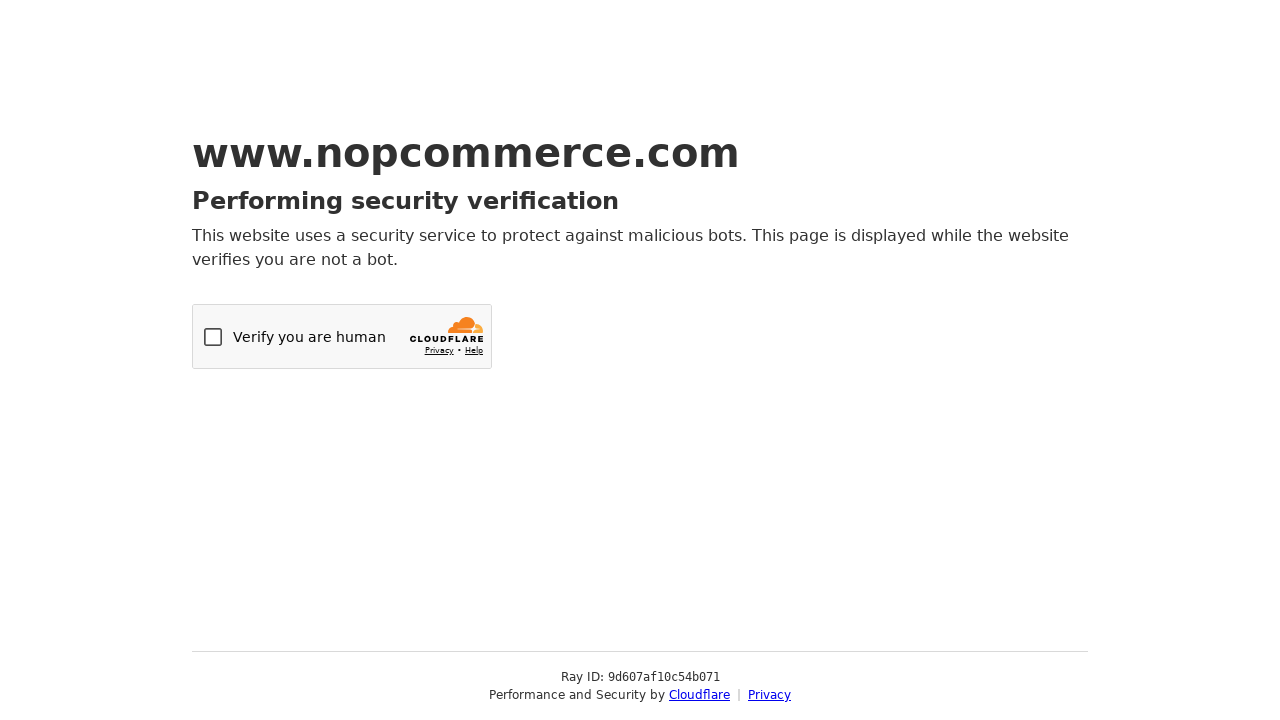